Tests that Clear completed button is hidden when no completed items exist

Starting URL: https://demo.playwright.dev/todomvc

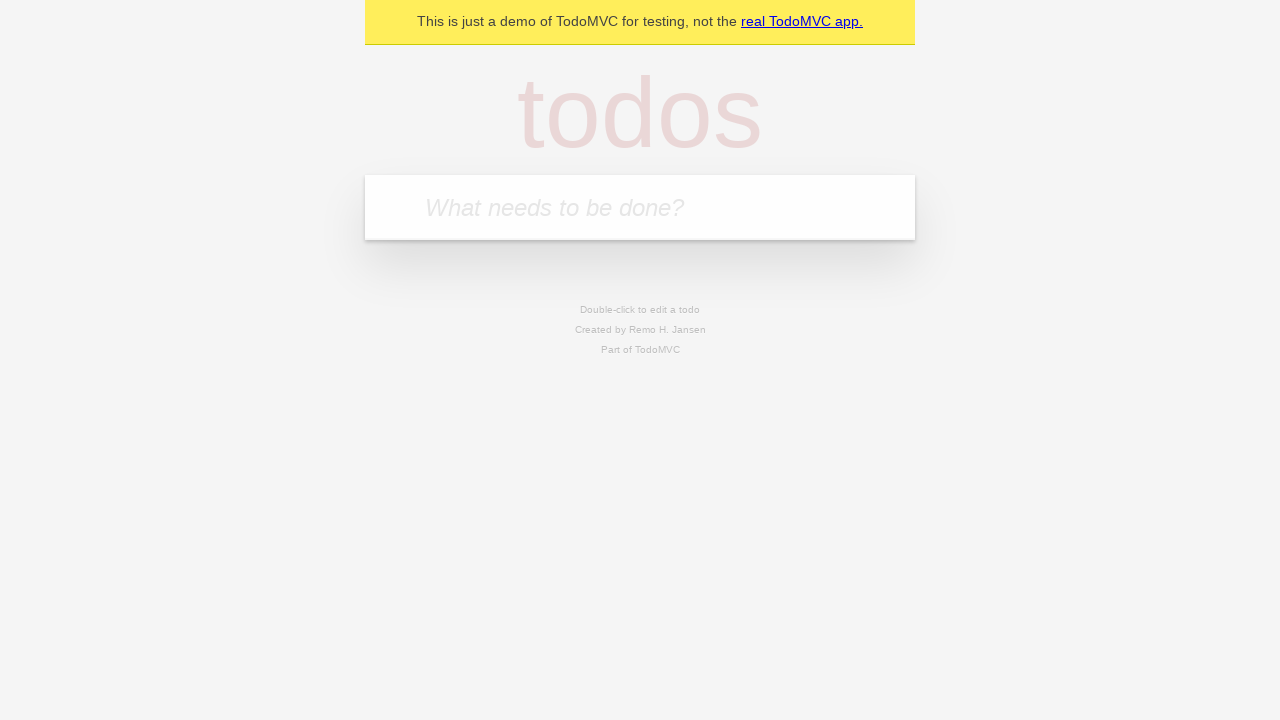

Filled new todo input with 'buy some cheese' on internal:attr=[placeholder="What needs to be done?"i]
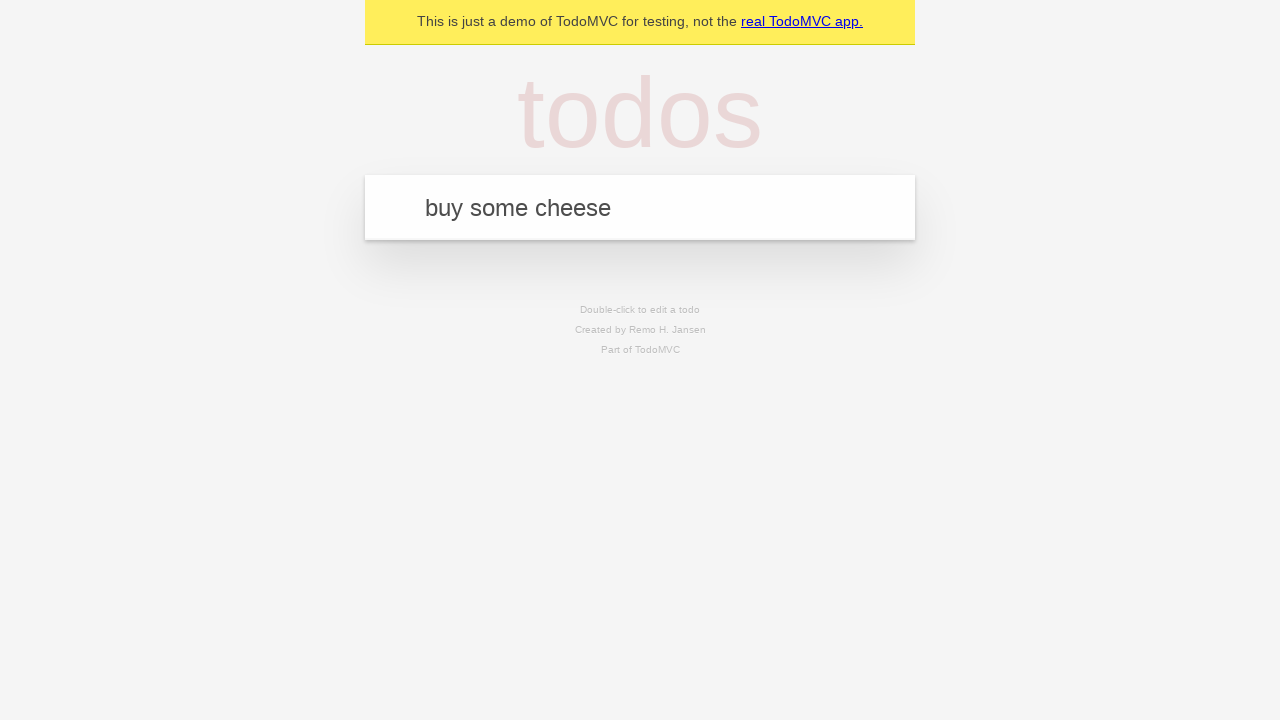

Pressed Enter to create todo 'buy some cheese' on internal:attr=[placeholder="What needs to be done?"i]
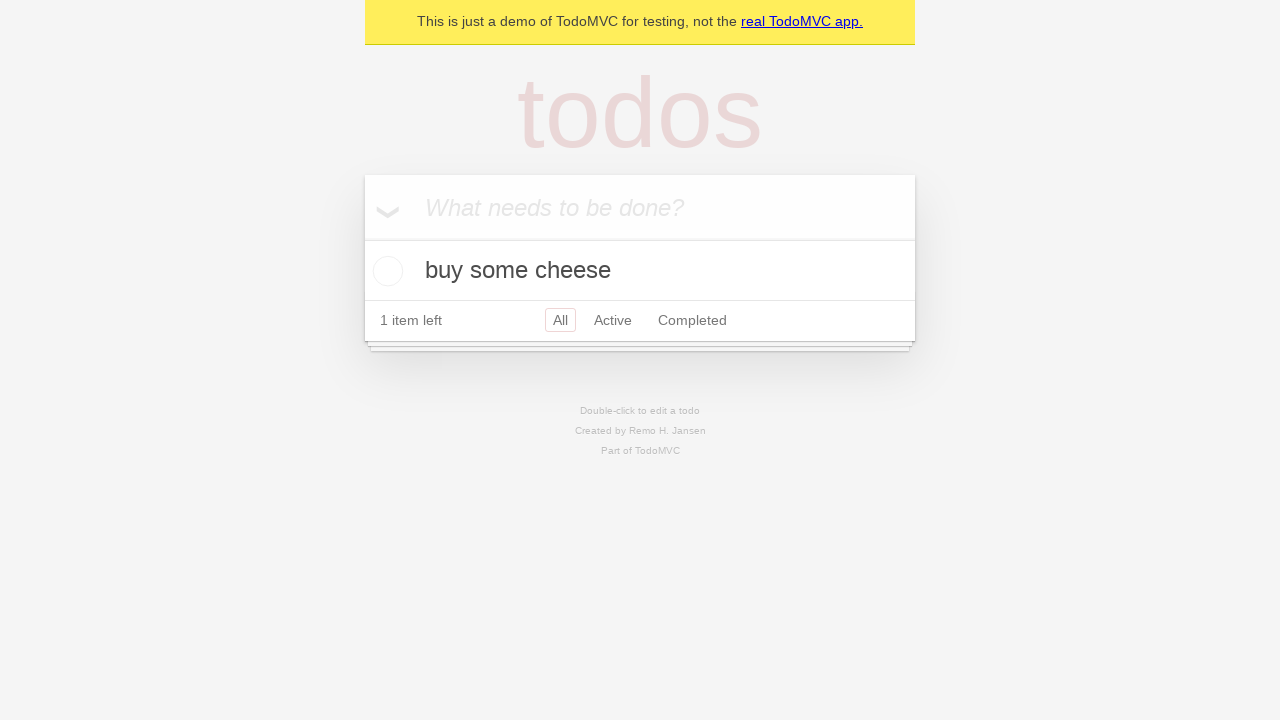

Filled new todo input with 'feed the cat' on internal:attr=[placeholder="What needs to be done?"i]
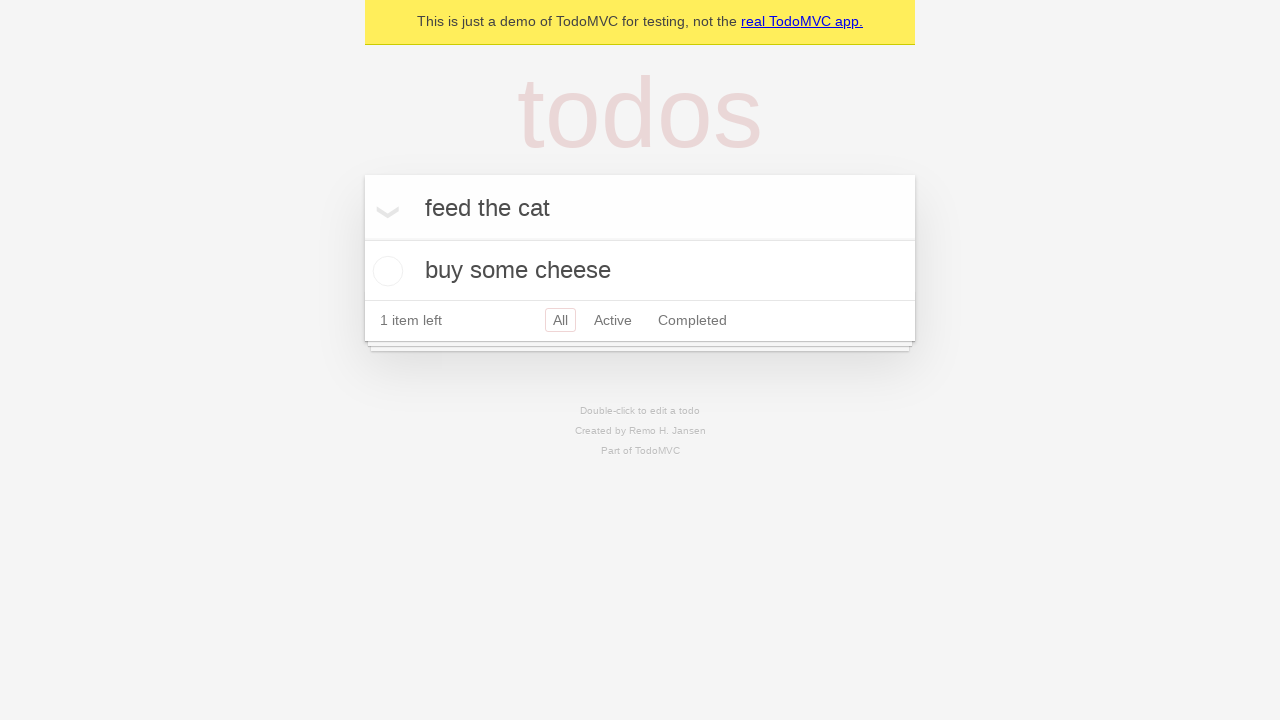

Pressed Enter to create todo 'feed the cat' on internal:attr=[placeholder="What needs to be done?"i]
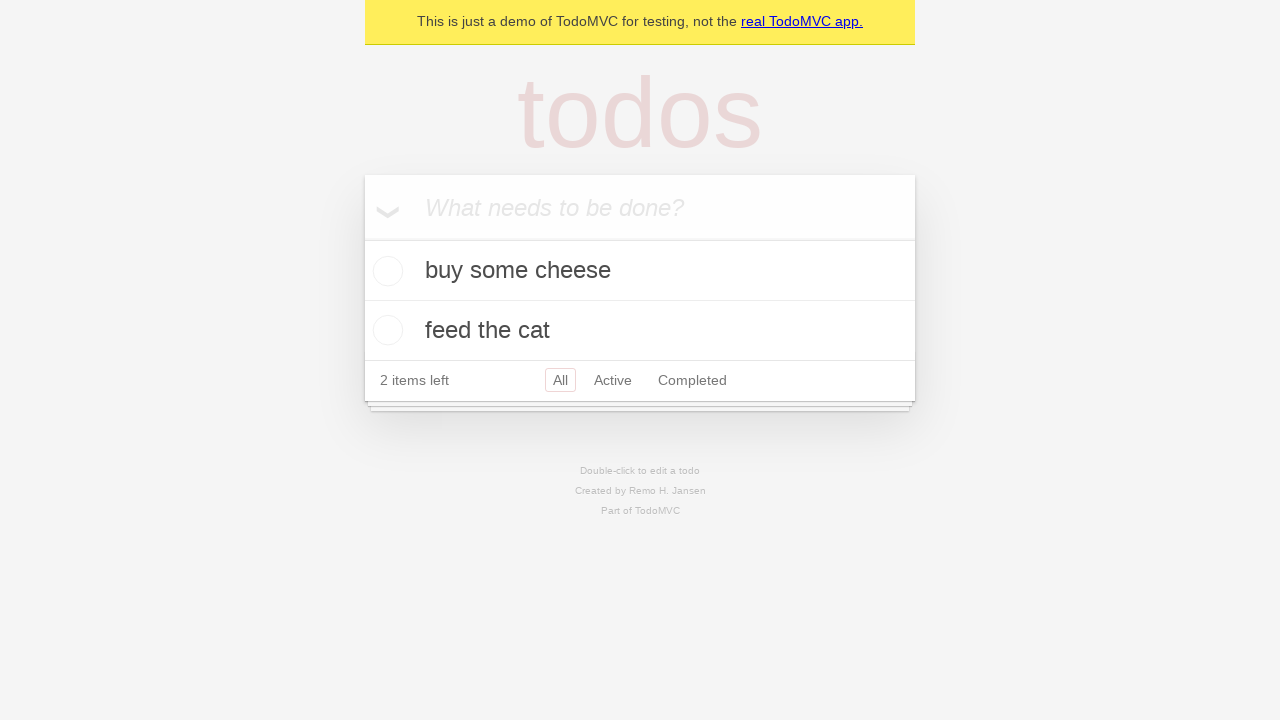

Filled new todo input with 'book a doctors appointment' on internal:attr=[placeholder="What needs to be done?"i]
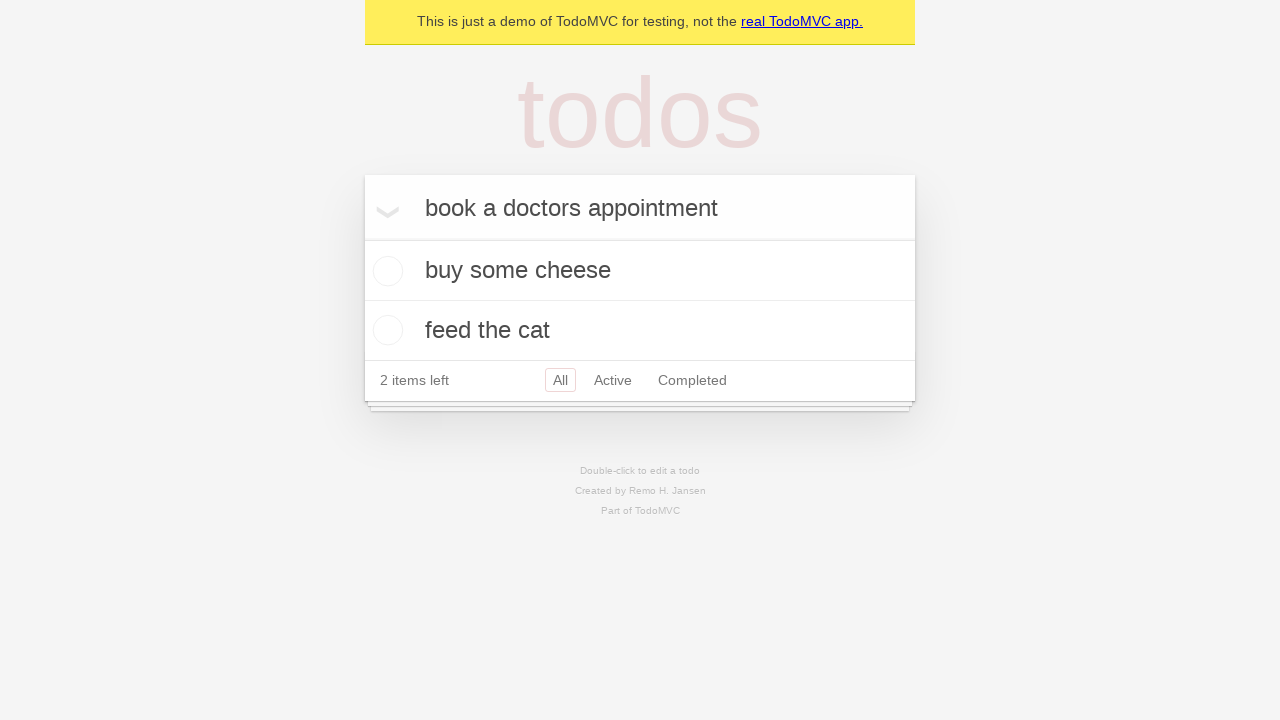

Pressed Enter to create todo 'book a doctors appointment' on internal:attr=[placeholder="What needs to be done?"i]
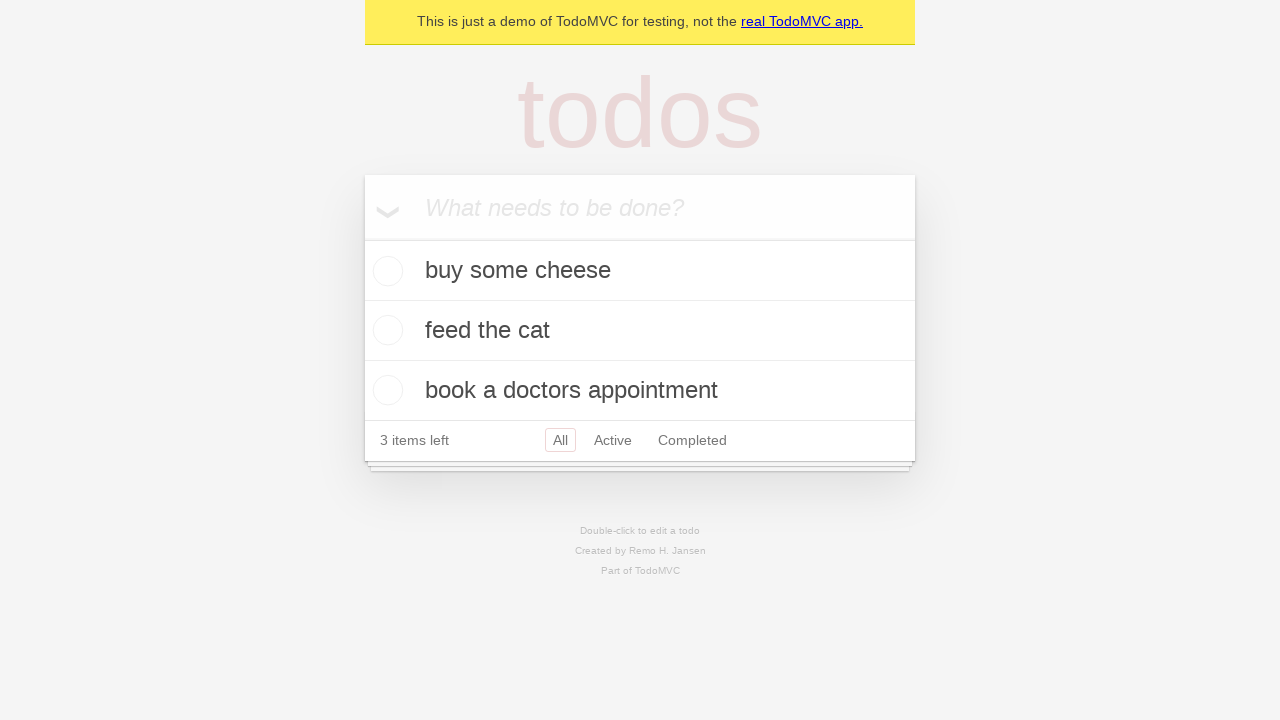

Checked the first todo item as completed at (385, 271) on .todo-list li .toggle >> nth=0
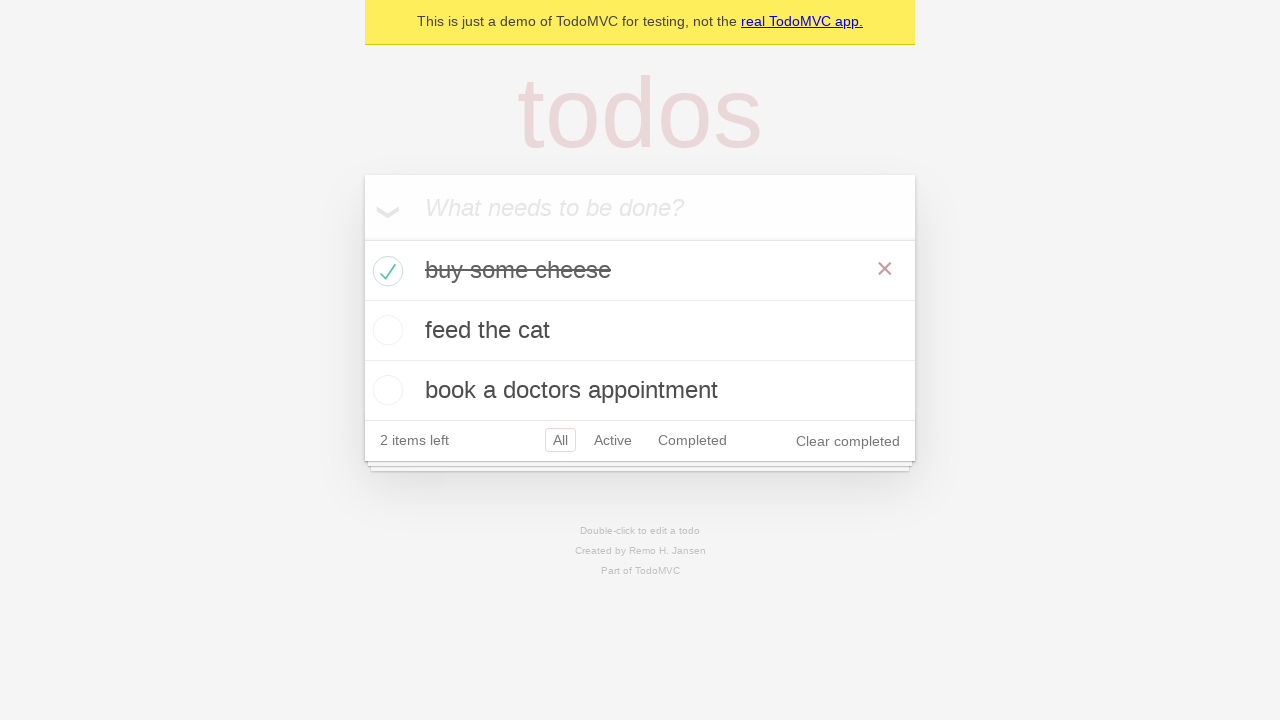

Clicked 'Clear completed' button at (848, 441) on internal:role=button[name="Clear completed"i]
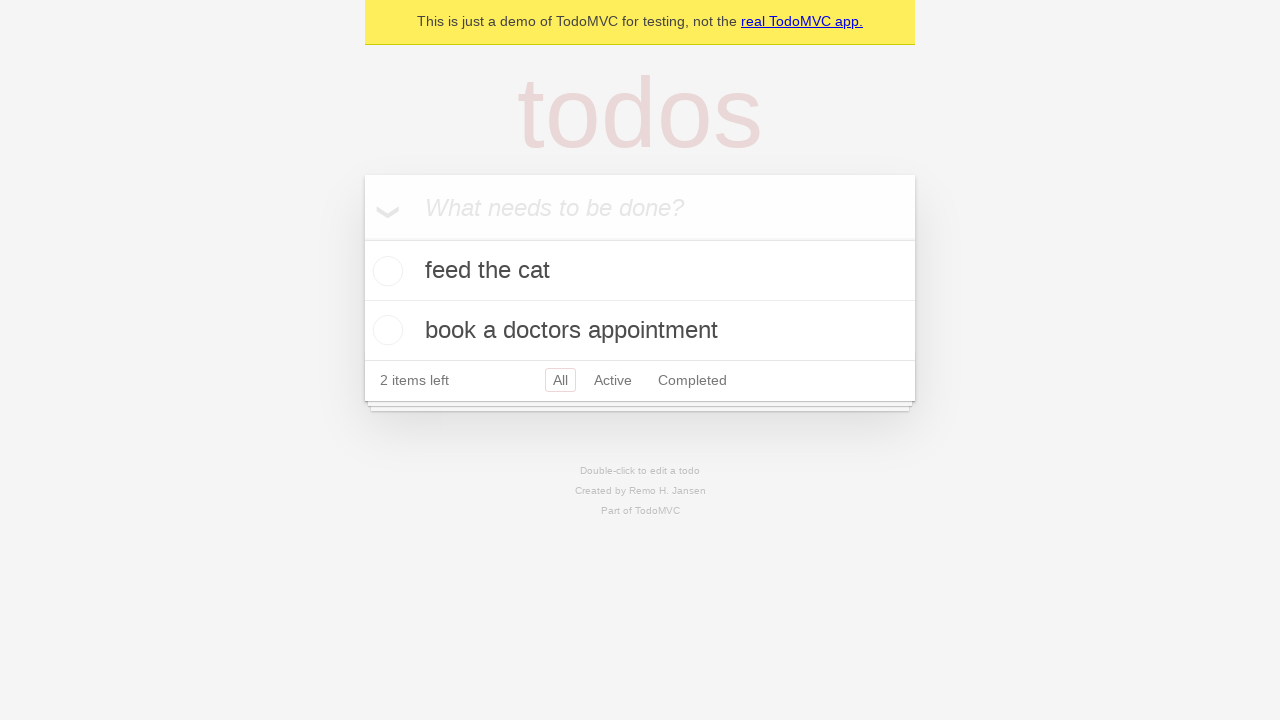

'Clear completed' button is now hidden when no completed items exist
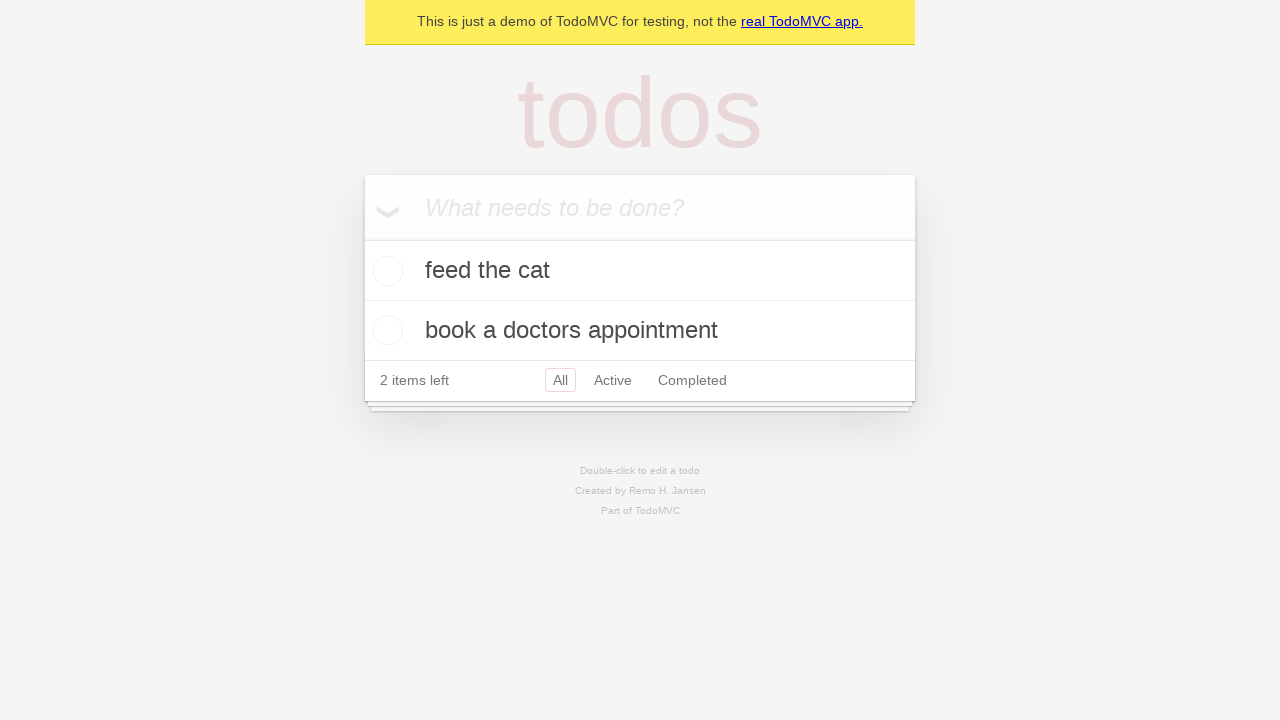

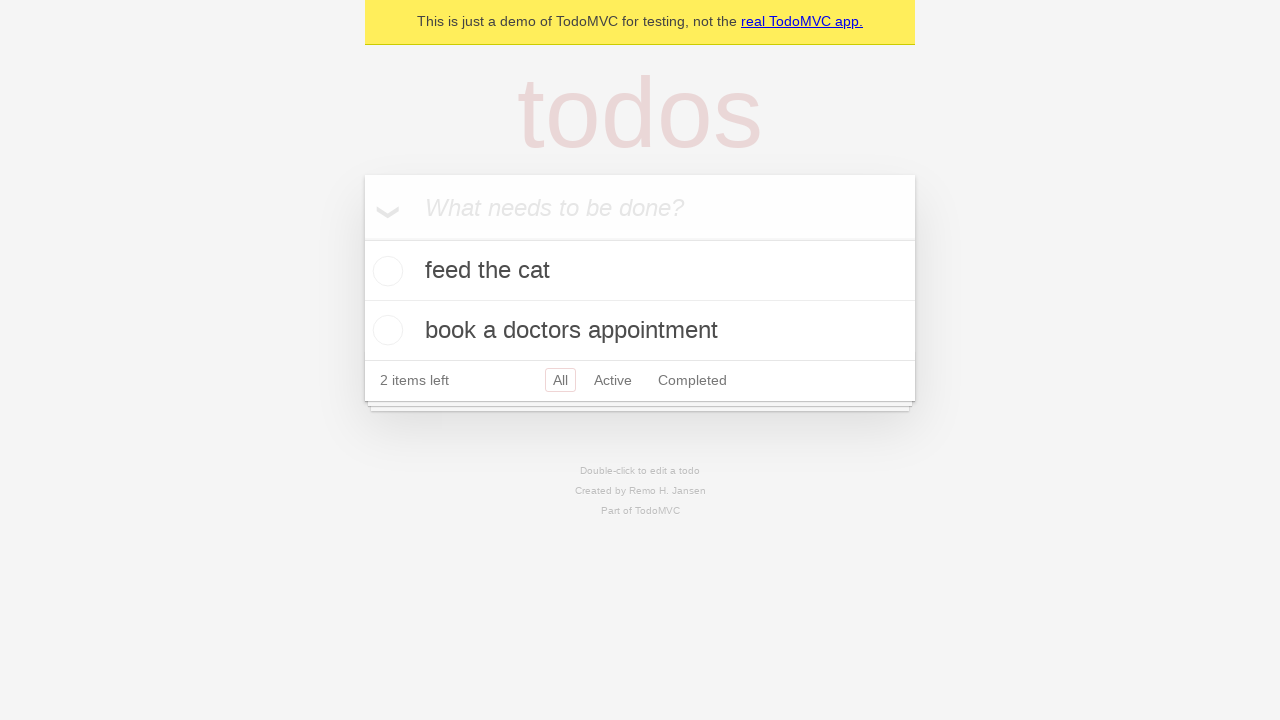